Tests the text box form on DemoQA by filling in user name, email, current address, and permanent address fields, then submitting the form.

Starting URL: https://demoqa.com/text-box

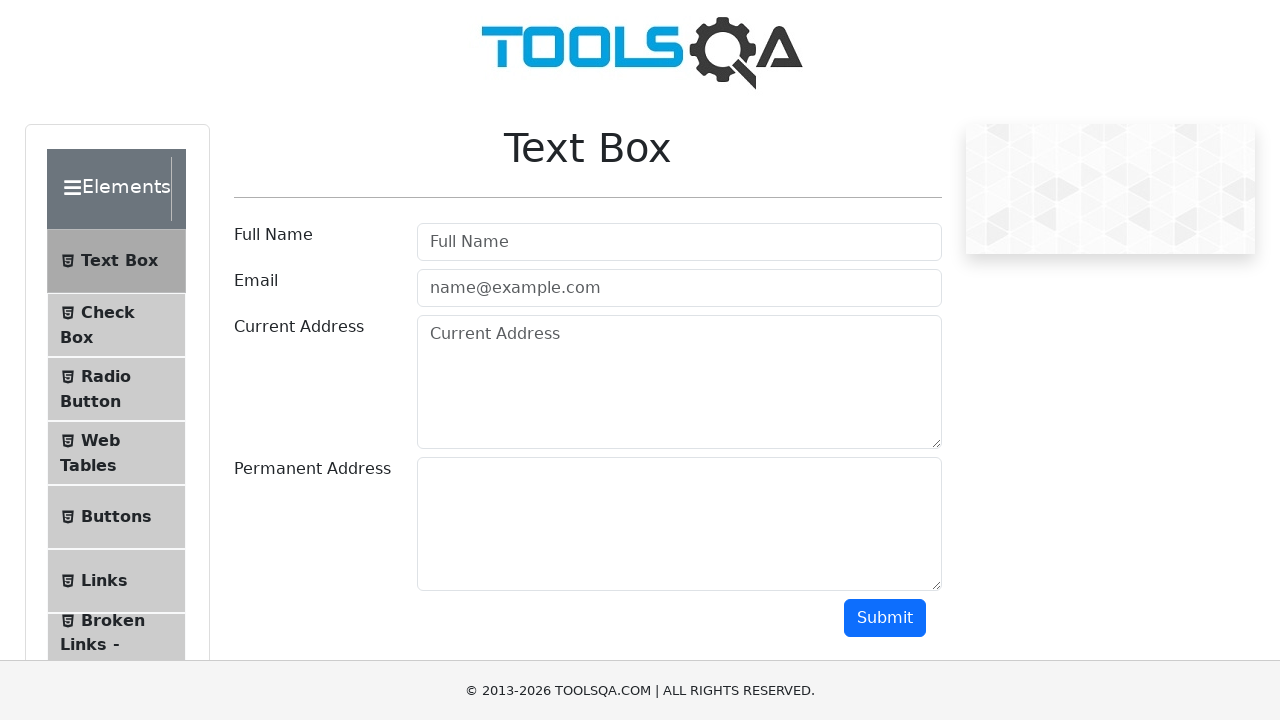

Filled user name field with 'Marcus Johnson' on #userName
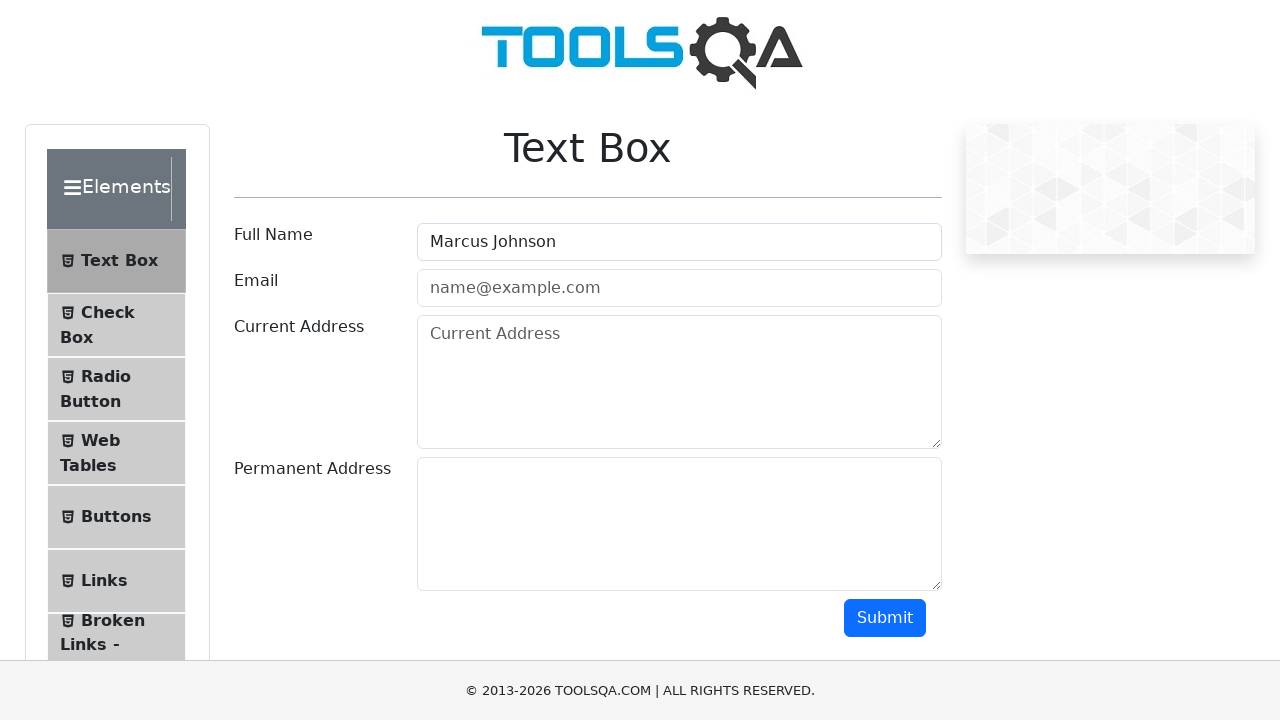

Filled email field with 'marcus.johnson@testmail.com' on #userEmail
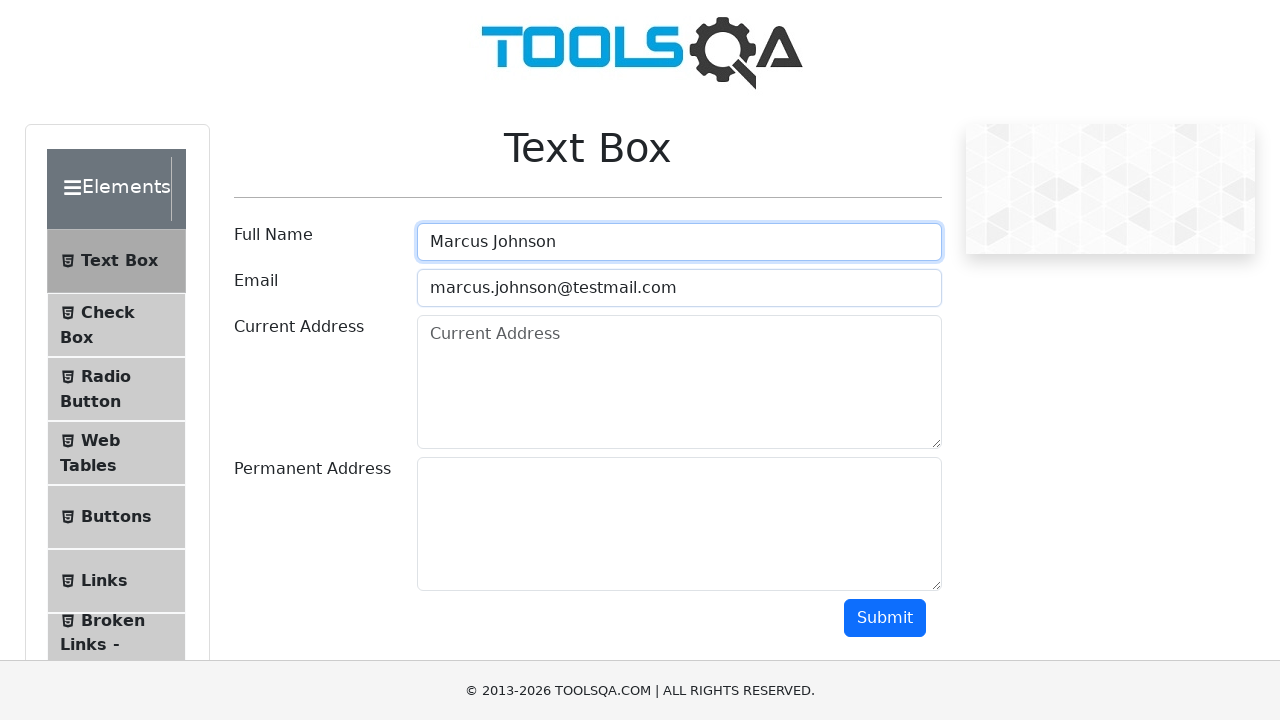

Filled current address field with '456 Oak Avenue, Denver, Colorado' on #currentAddress
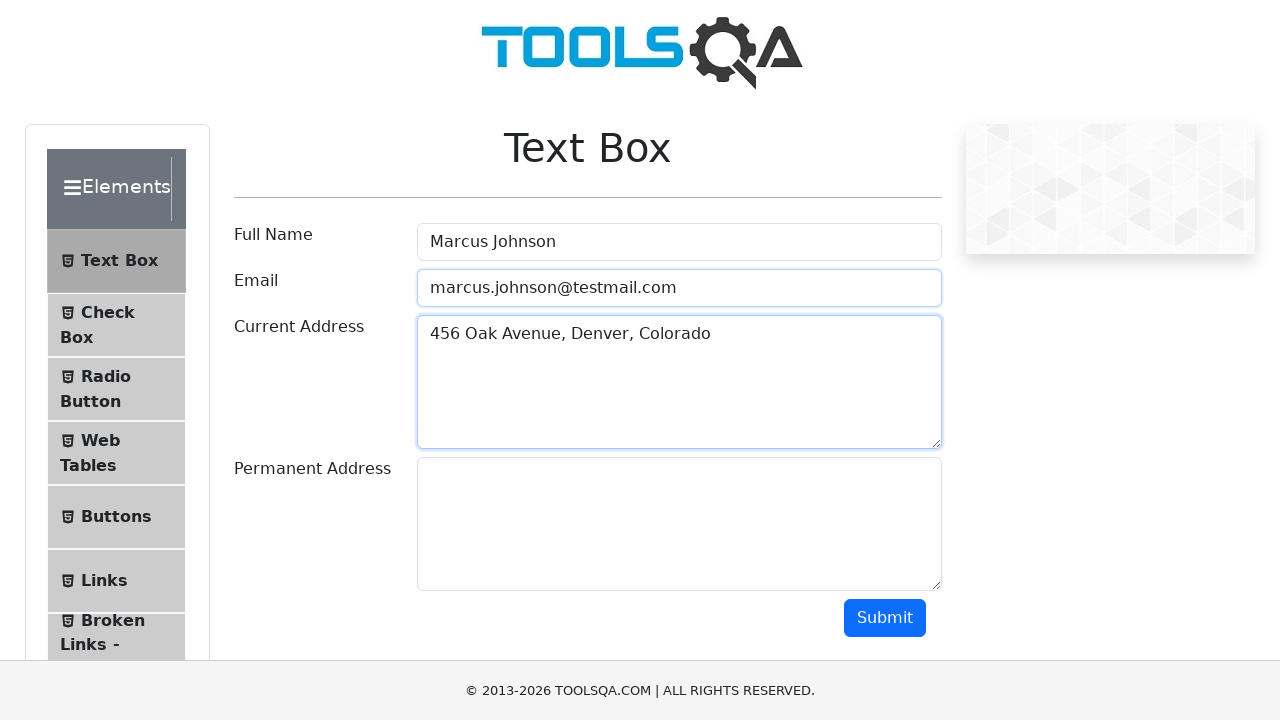

Filled permanent address field with '789 Pine Street, Austin, Texas' on #permanentAddress
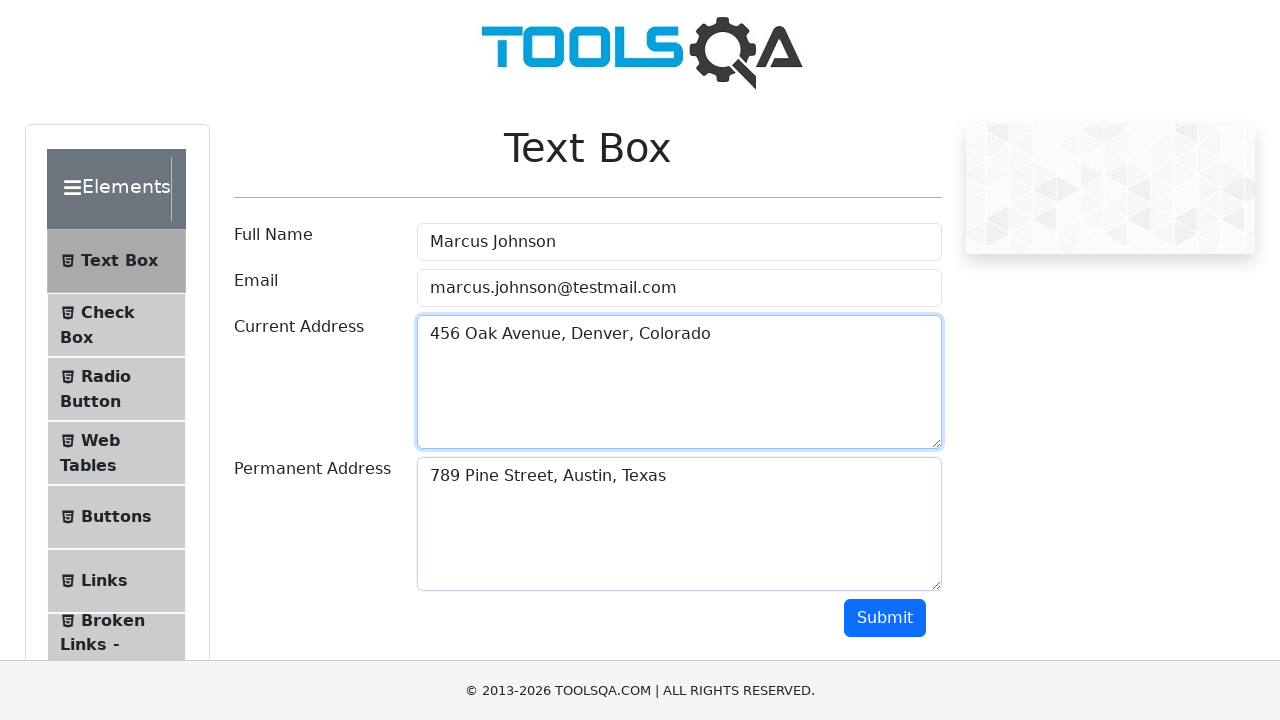

Clicked submit button to submit the form at (885, 618) on #submit
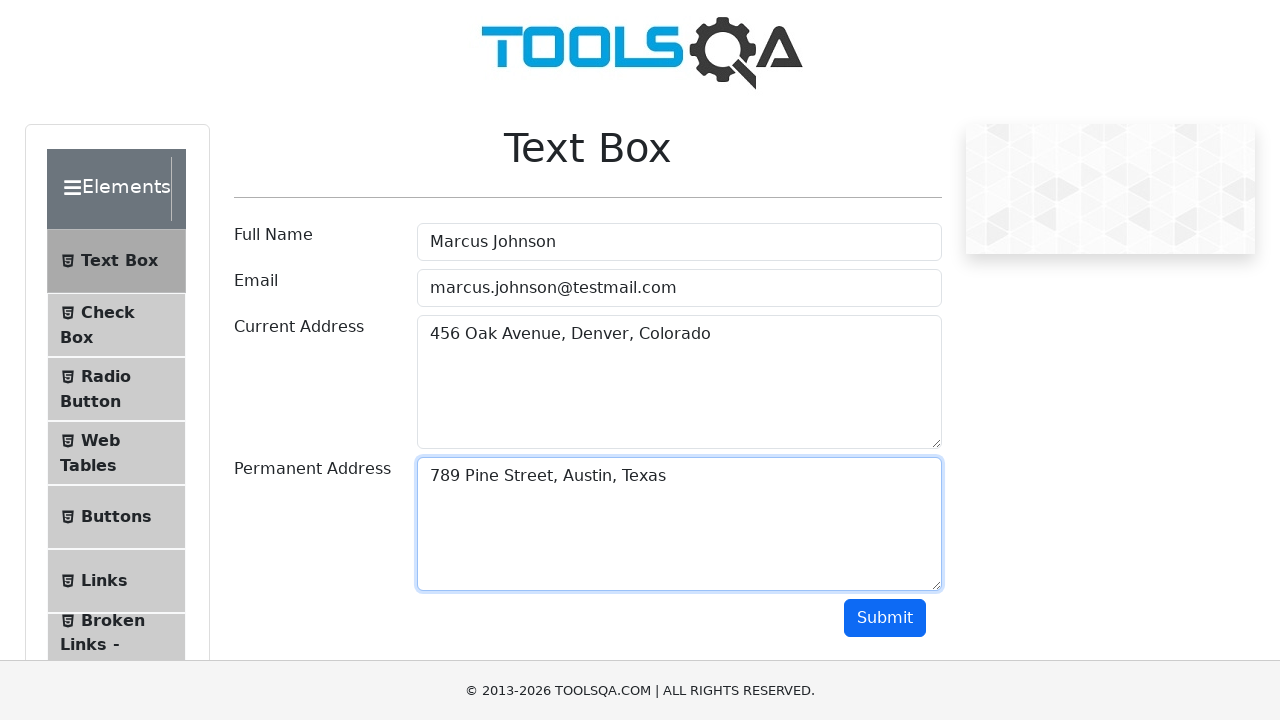

Form output section appeared on the page
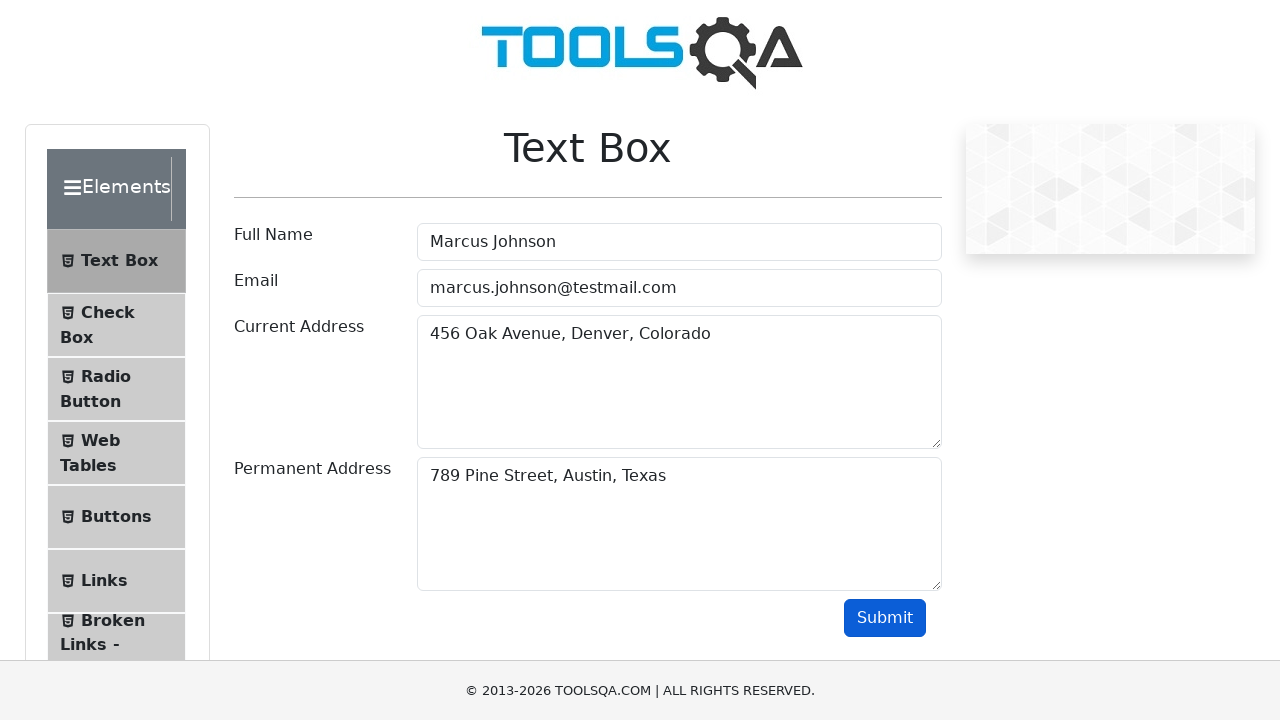

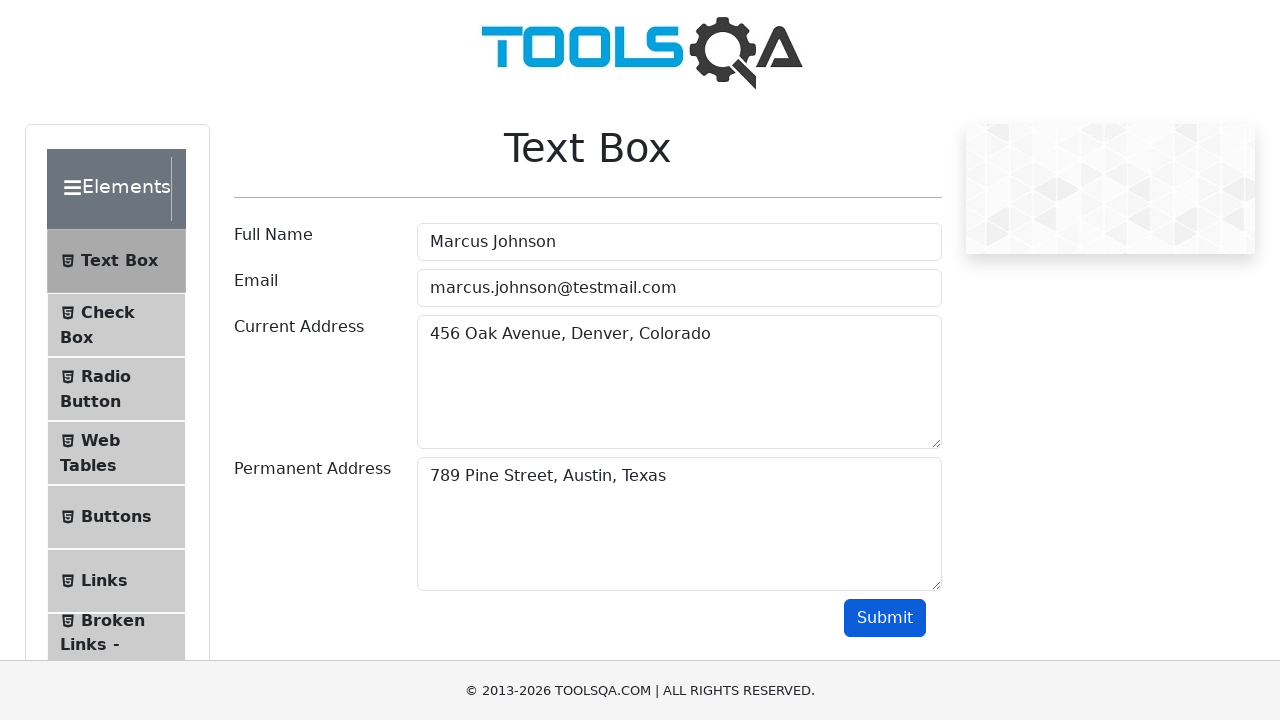